Tests checkbox functionality by verifying default states, clicking to toggle checkboxes, and confirming the state changes

Starting URL: https://practice.cydeo.com/checkboxes

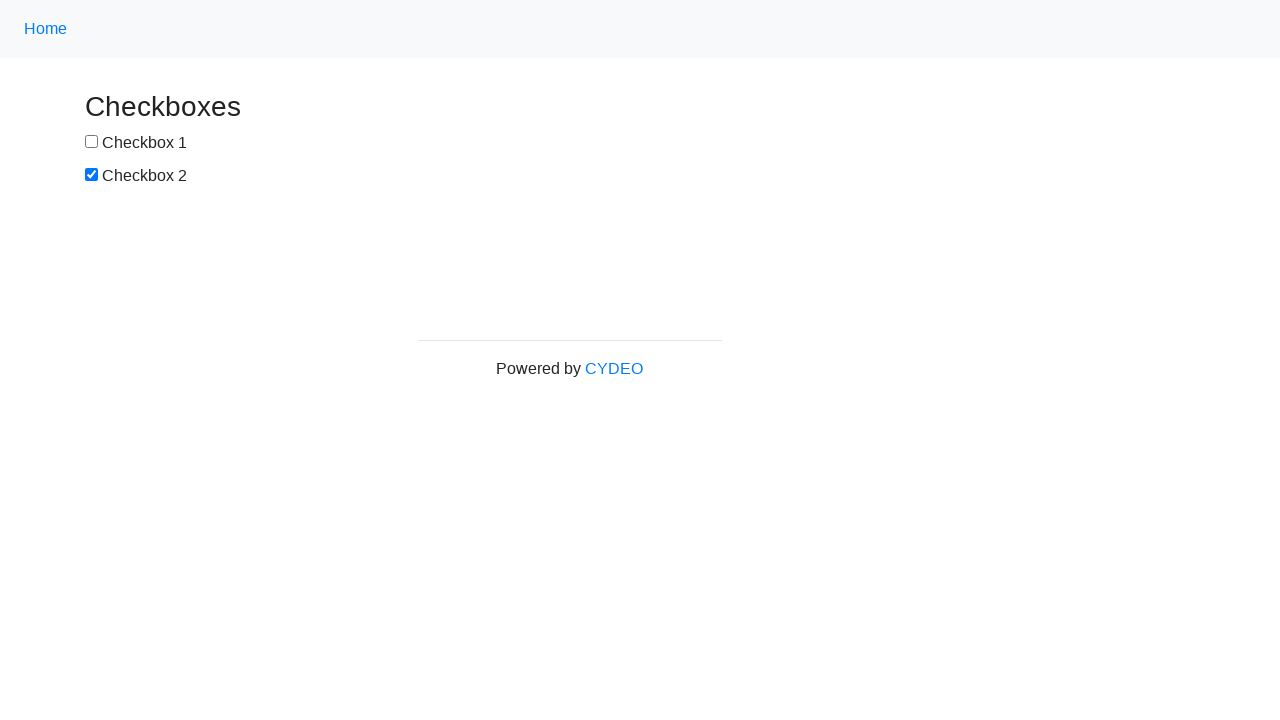

Located checkbox #1 element
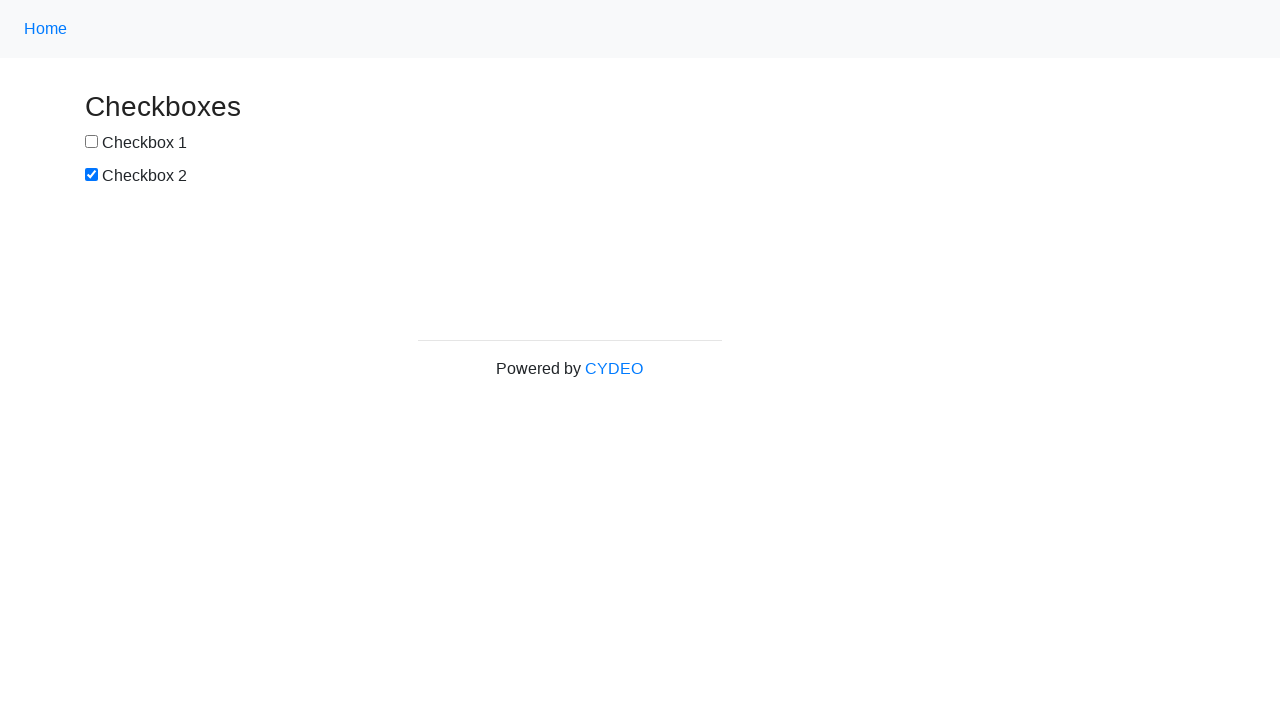

Located checkbox #2 element
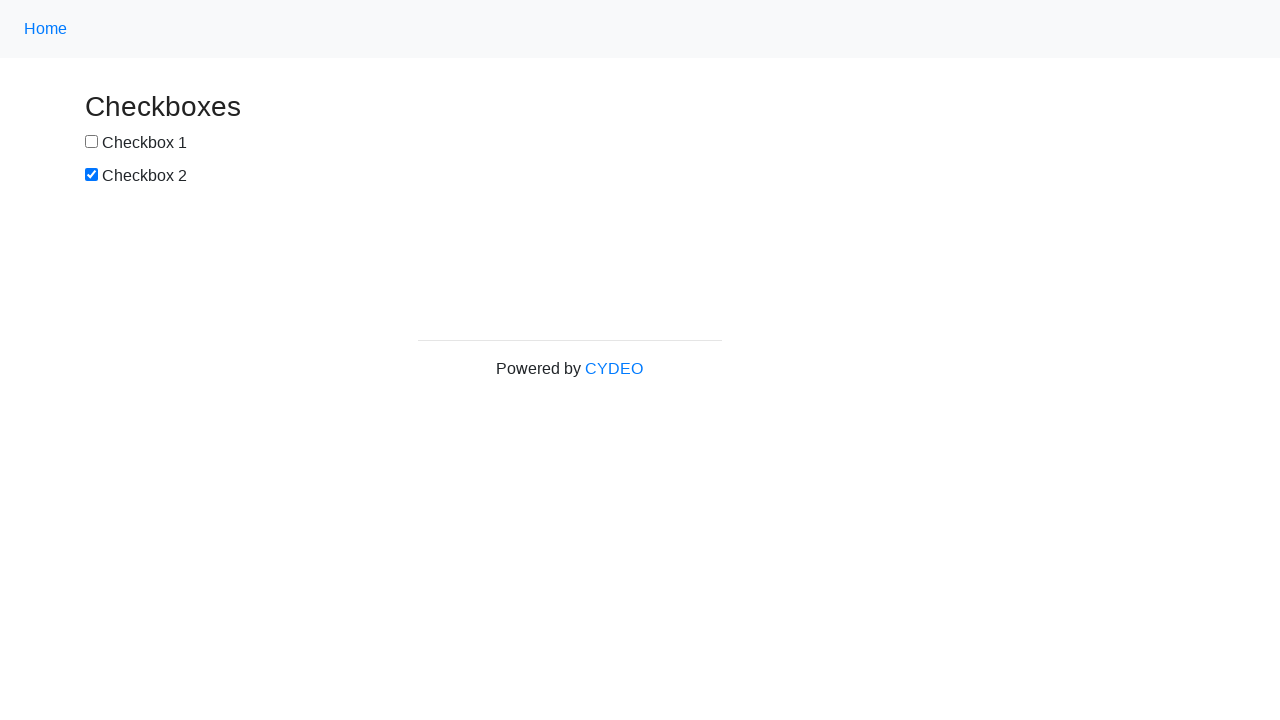

Verified checkbox #1 is not selected by default
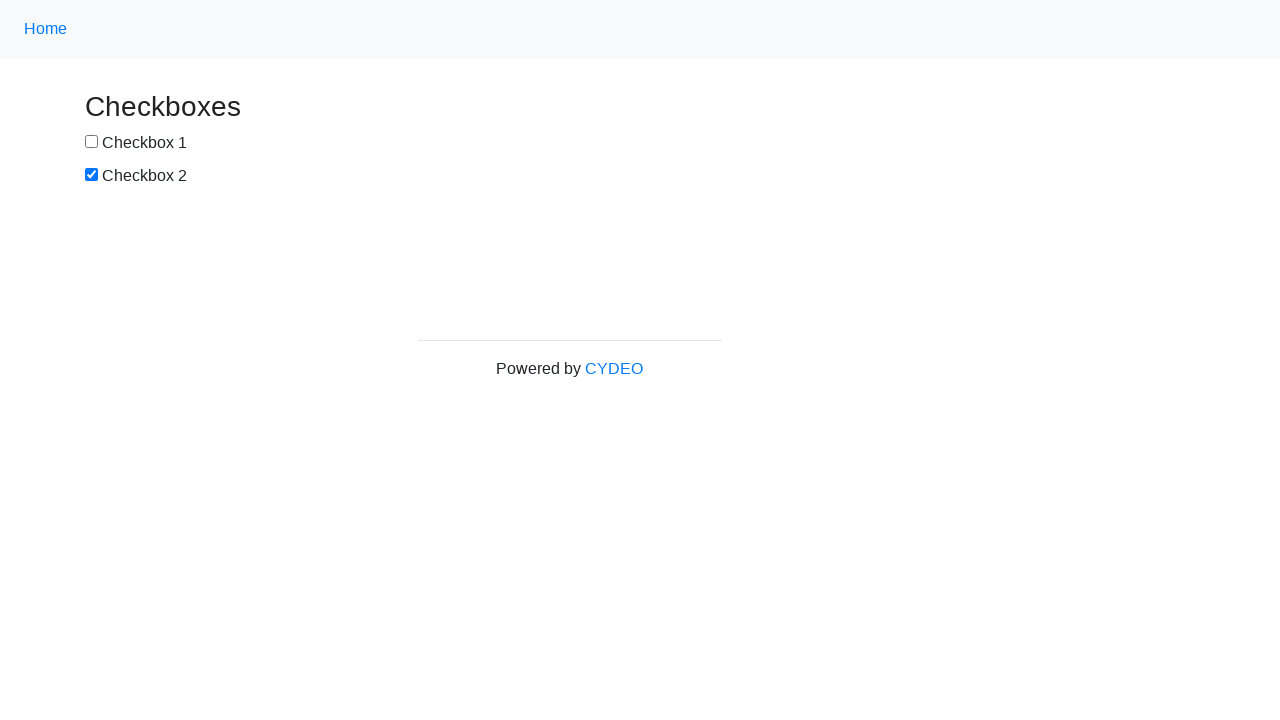

Verified checkbox #2 is selected by default
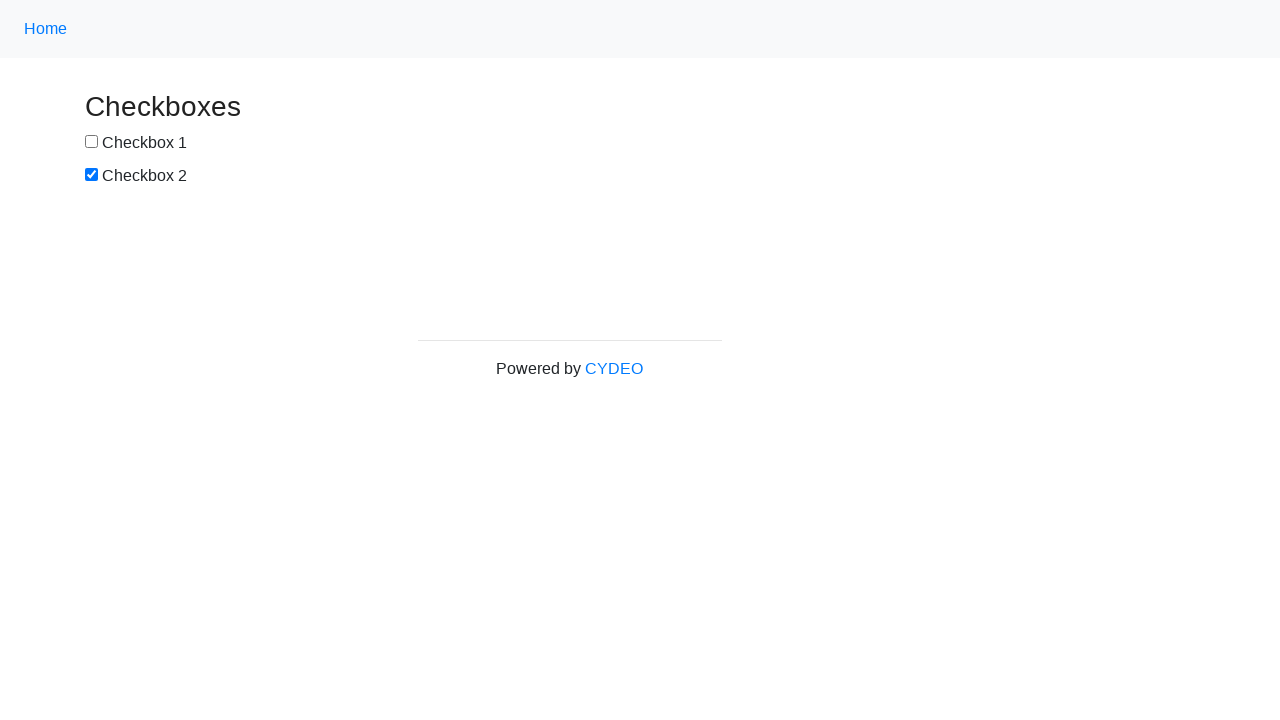

Clicked checkbox #1 to select it at (92, 142) on input[name='checkbox1']
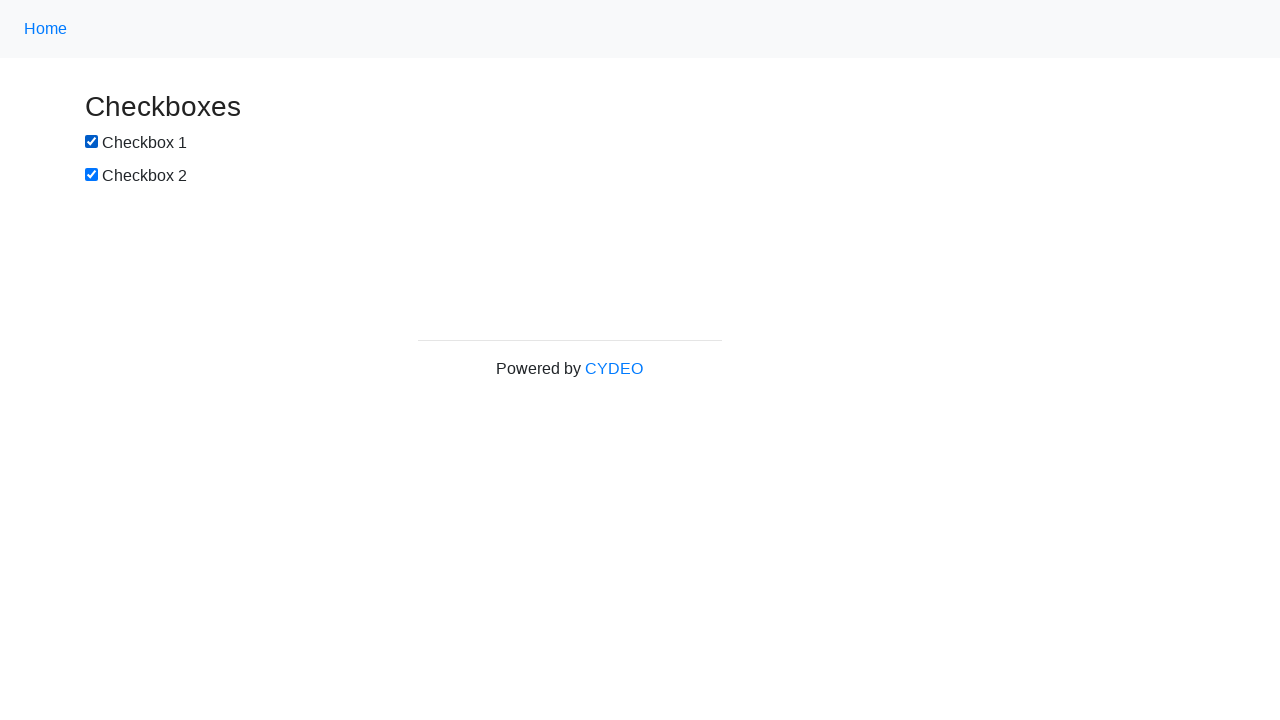

Clicked checkbox #2 to deselect it at (92, 175) on input[name='checkbox2']
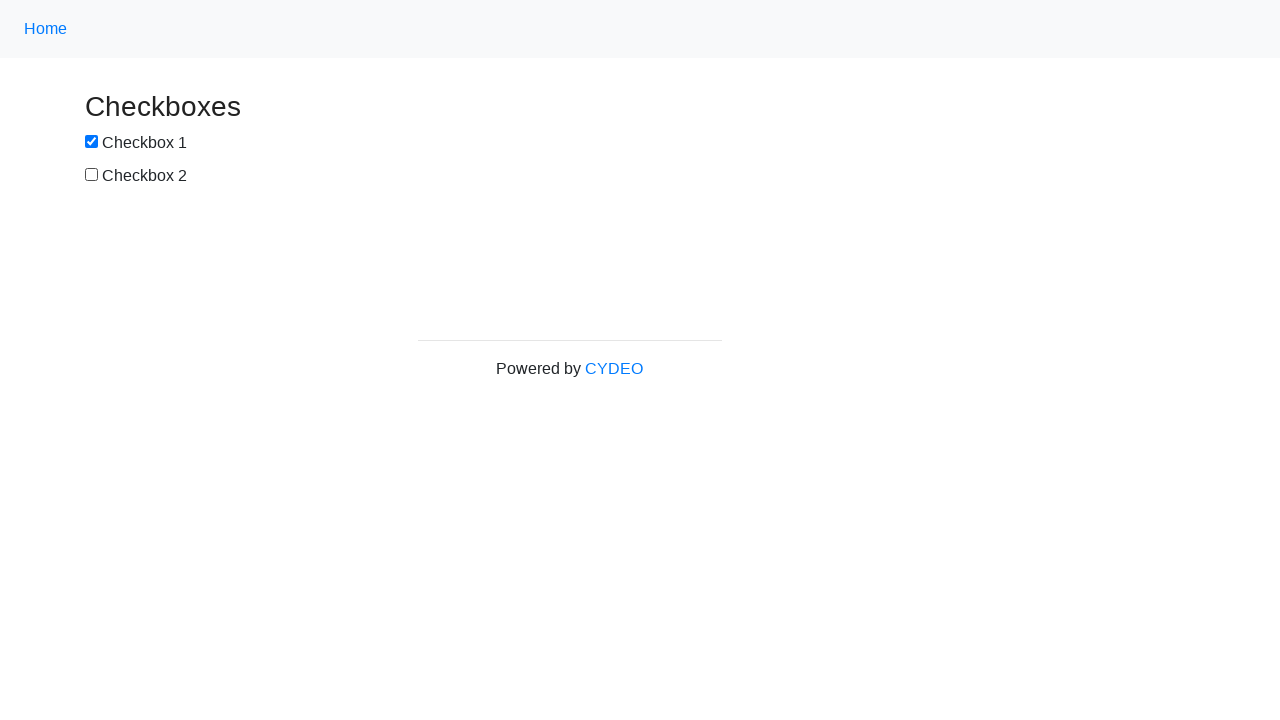

Verified checkbox #1 is now selected
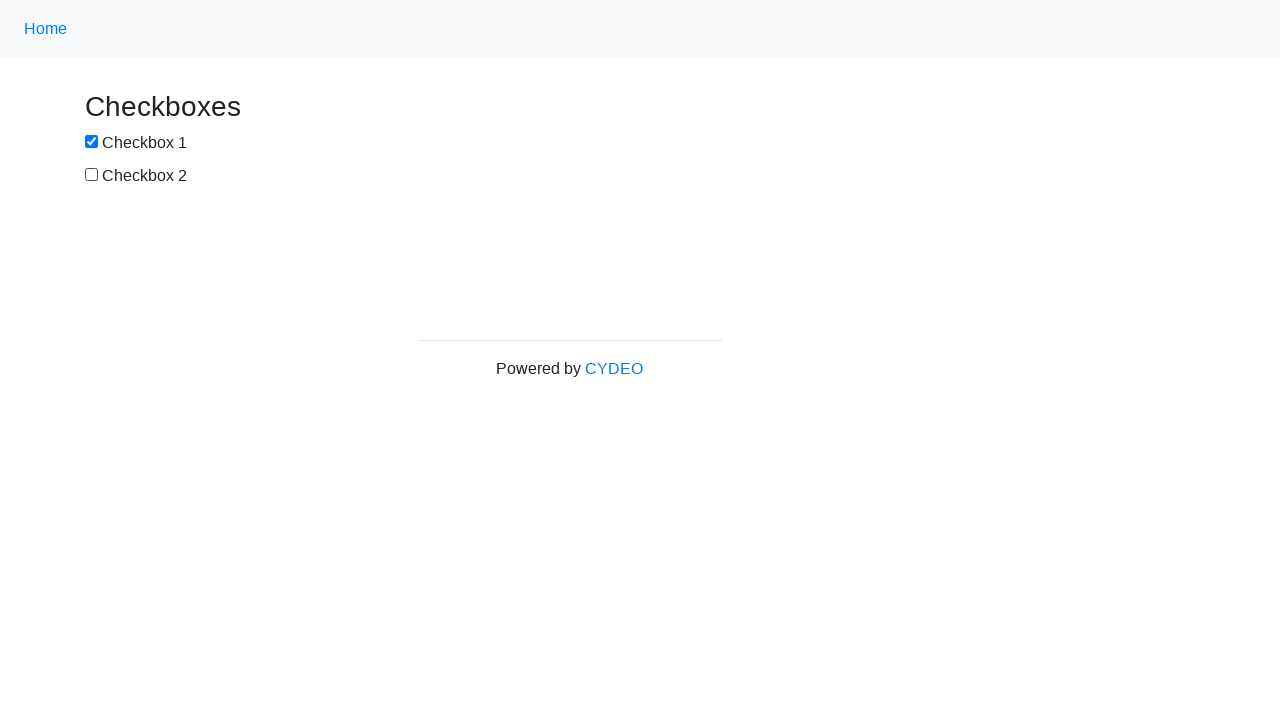

Verified checkbox #2 is now deselected
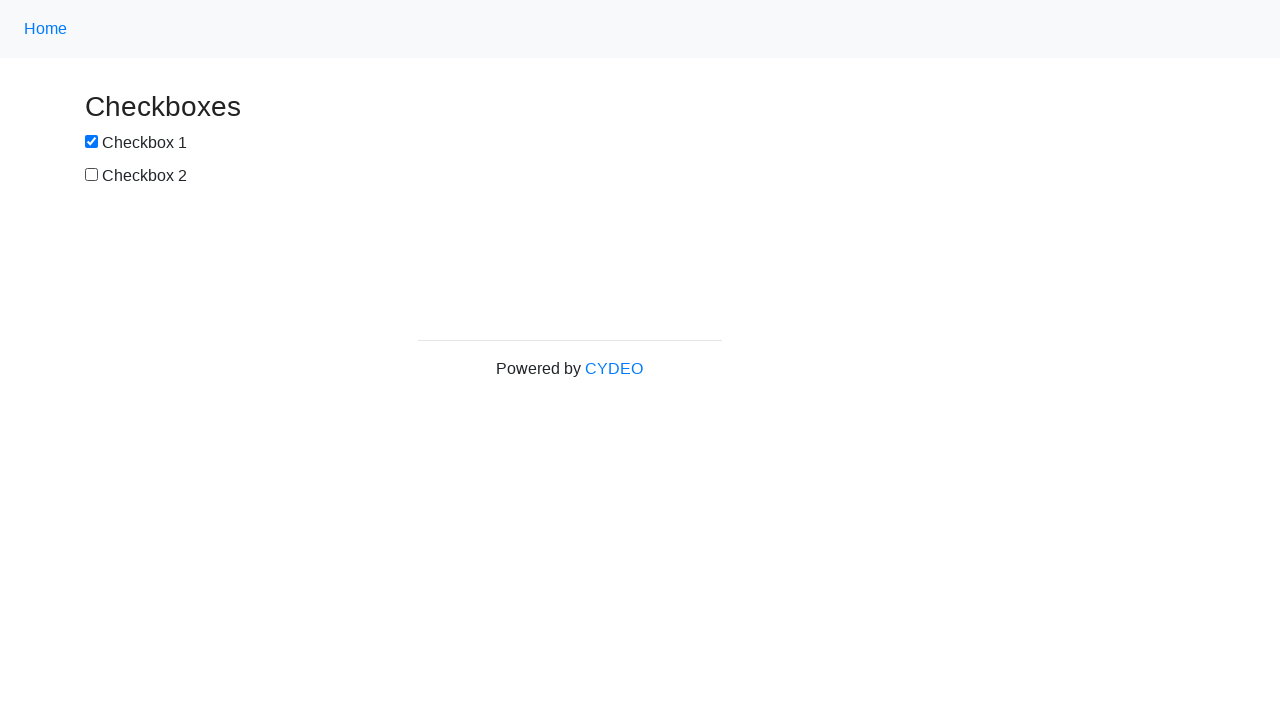

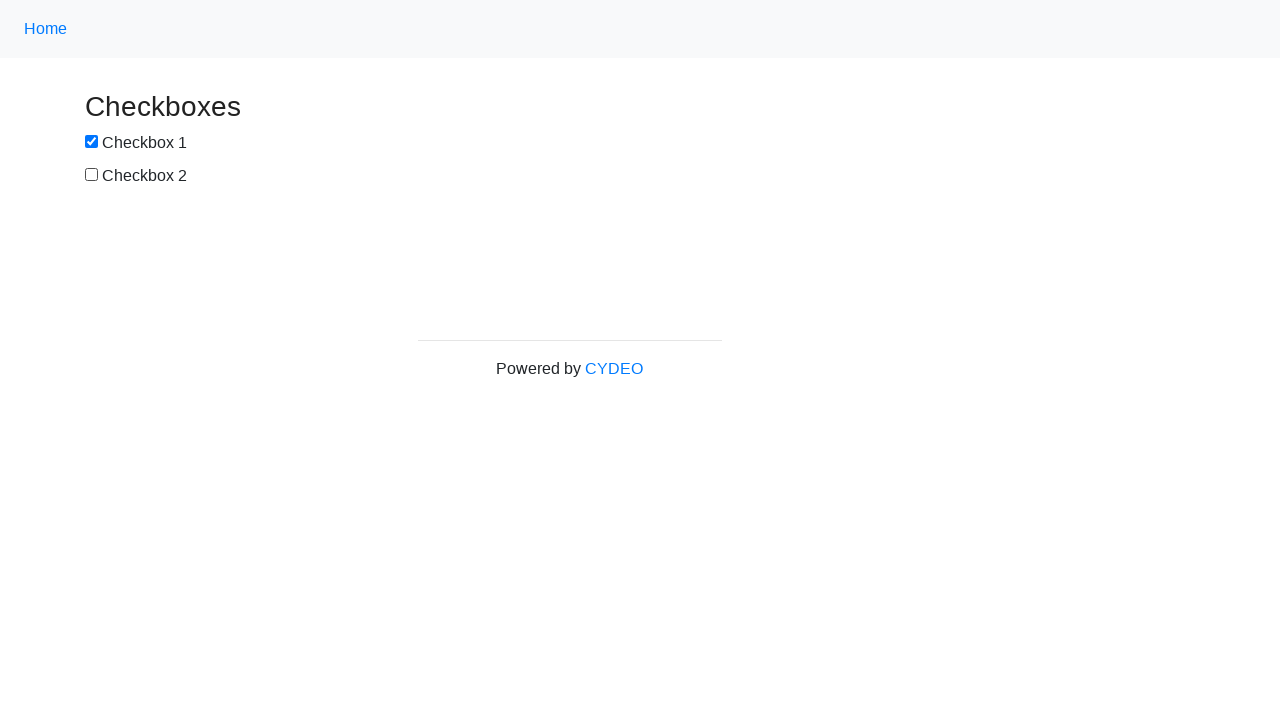